Tests the first version of a registration form by filling in name, surname, and email fields, then submitting the form and verifying the success message.

Starting URL: http://suninjuly.github.io/registration1.html

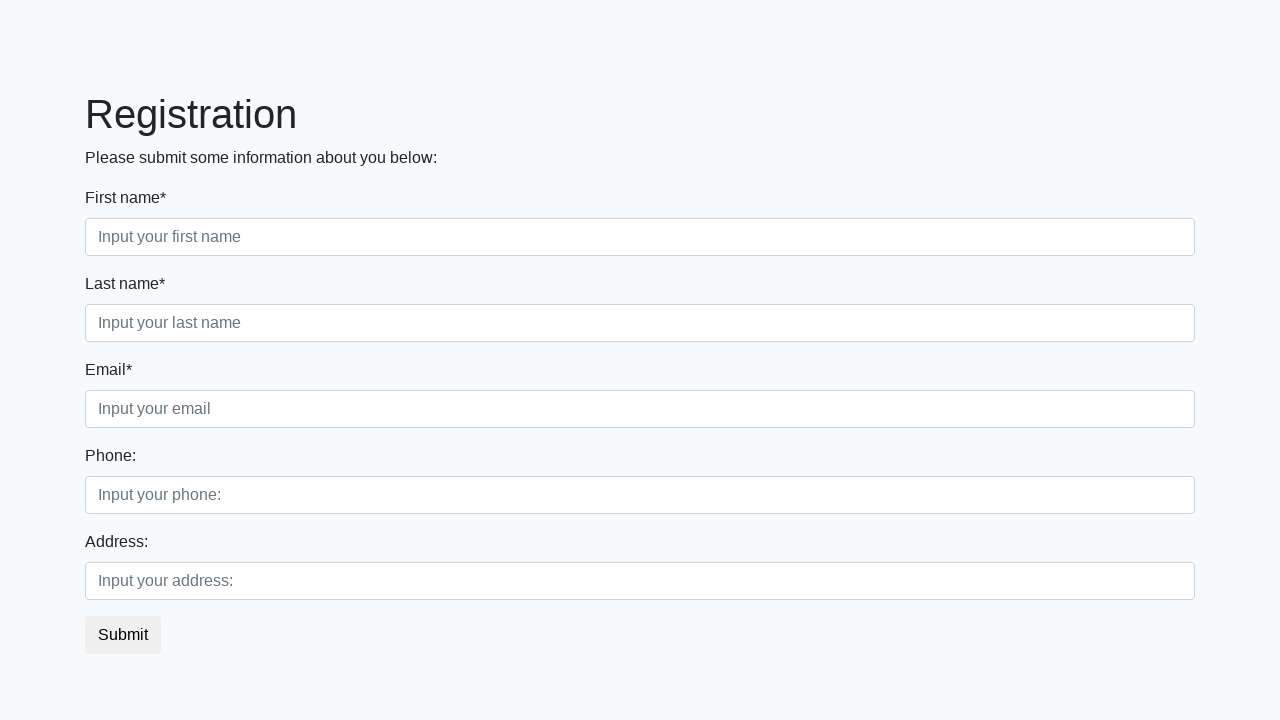

Filled first name field with 'Ivan' on .first_block .first
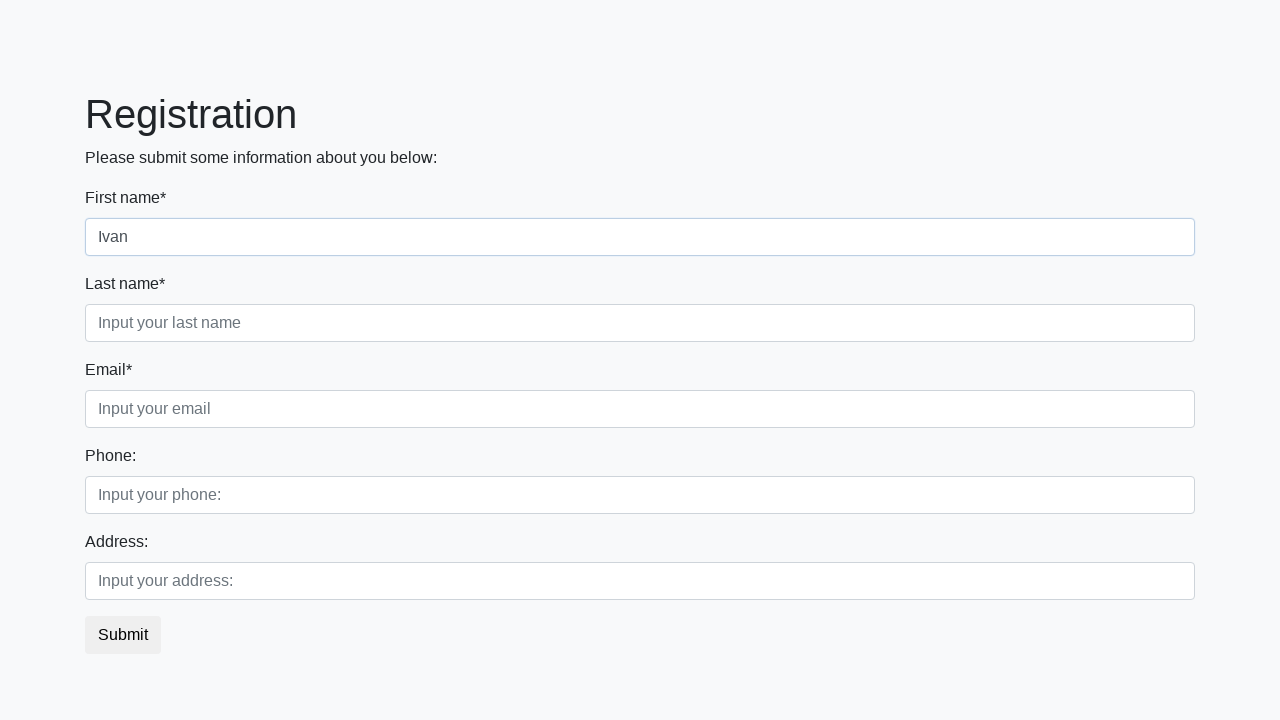

Filled last name field with 'Petrov' on .first_block .second
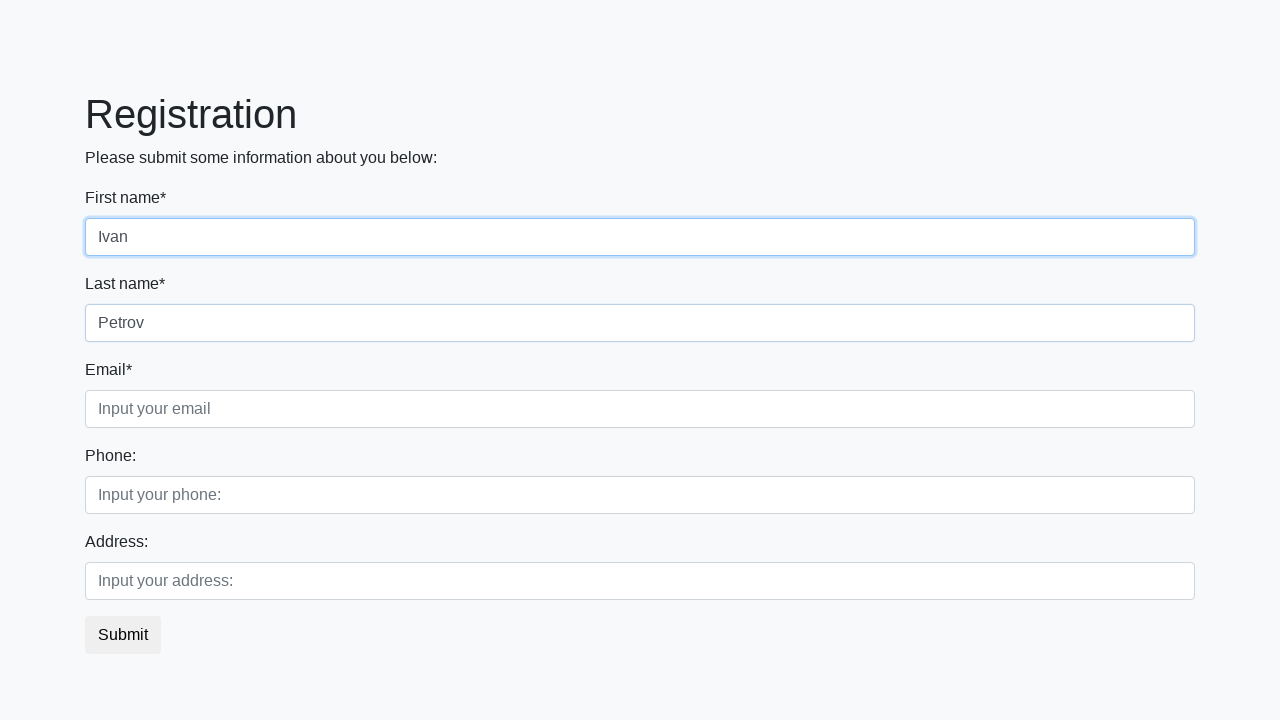

Filled email field with 'test@ya.ru' on .first_block .third
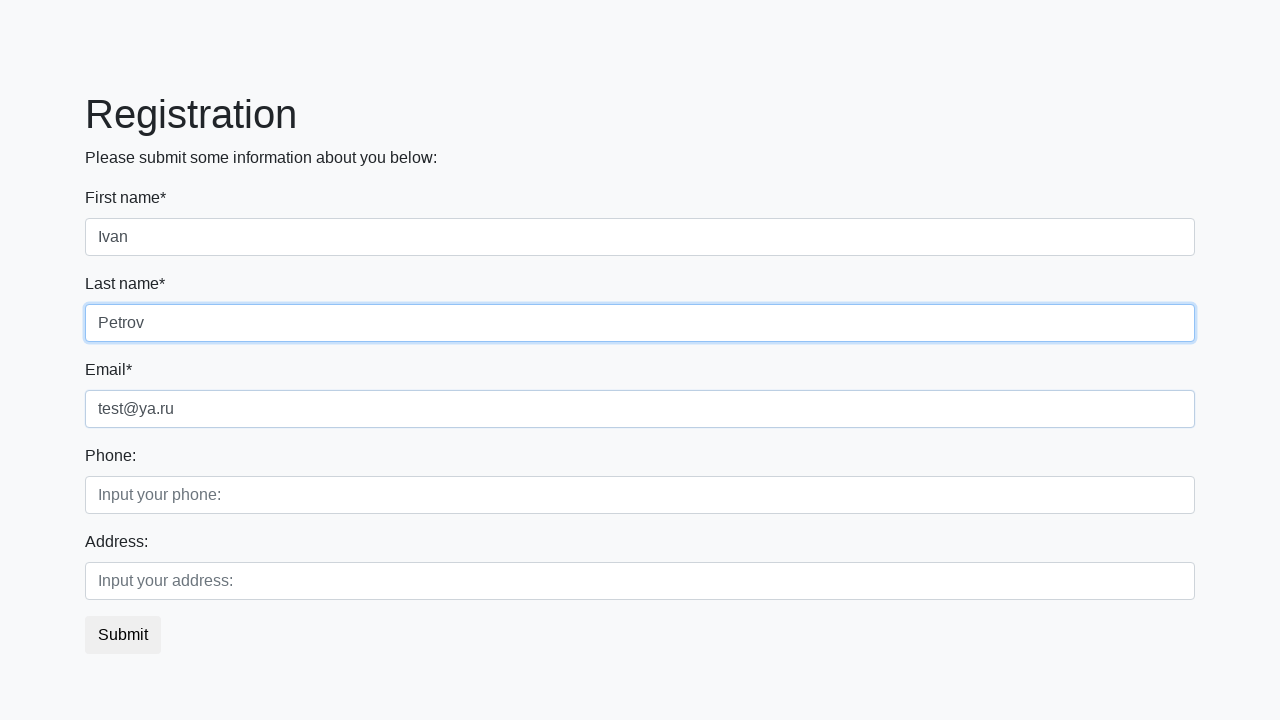

Clicked submit button to register at (123, 635) on button.btn
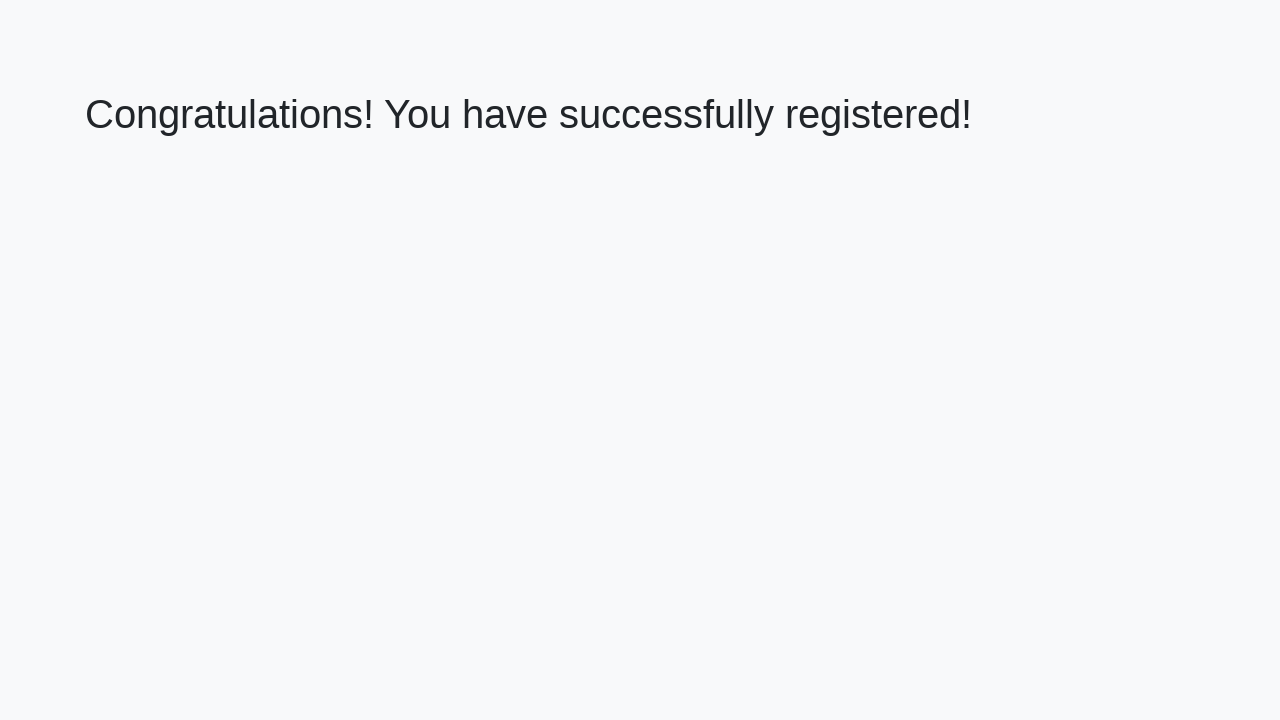

Success message displayed on result page
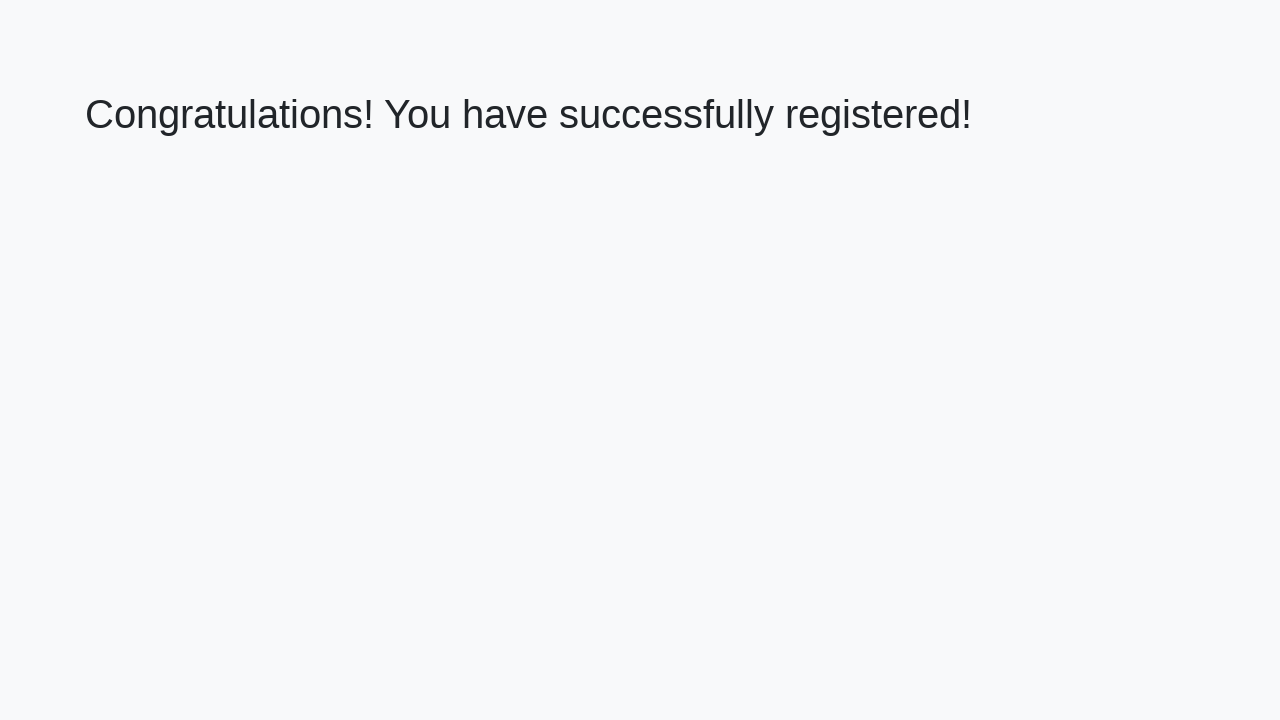

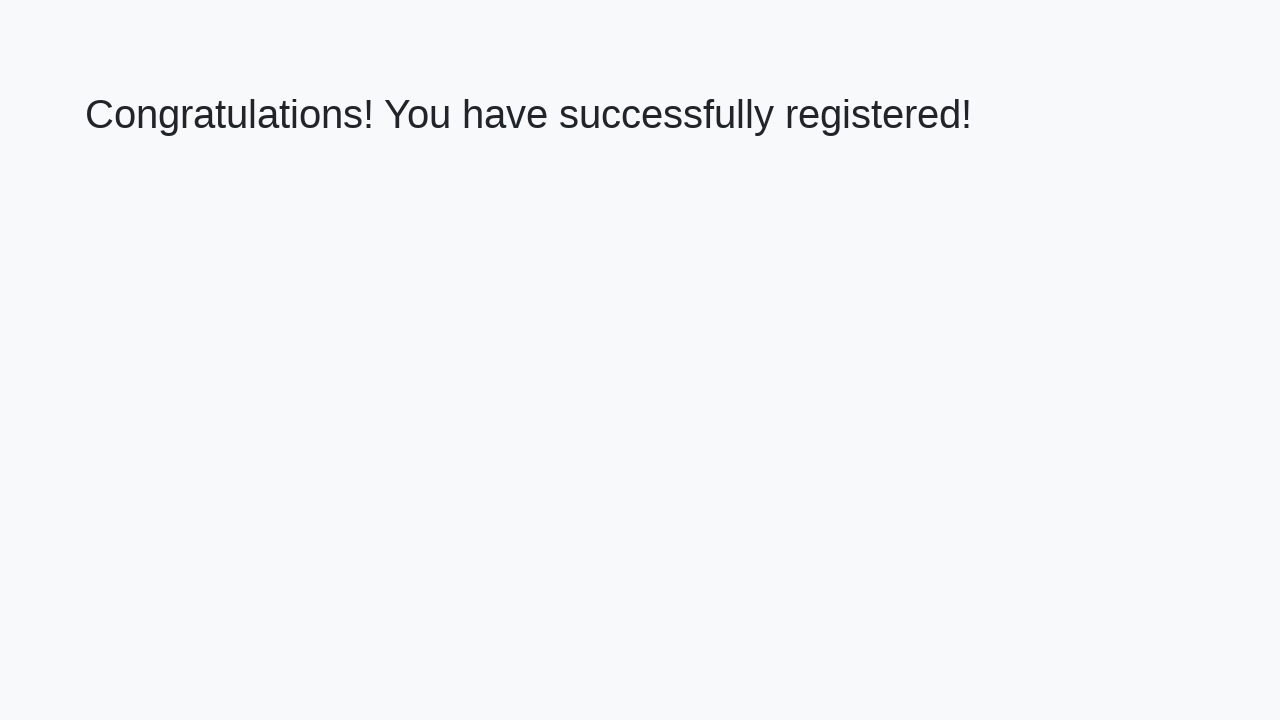